Tests window handling by clicking a link that opens a new window/tab and verifying the title changes when switching between windows

Starting URL: https://practice.cydeo.com/windows

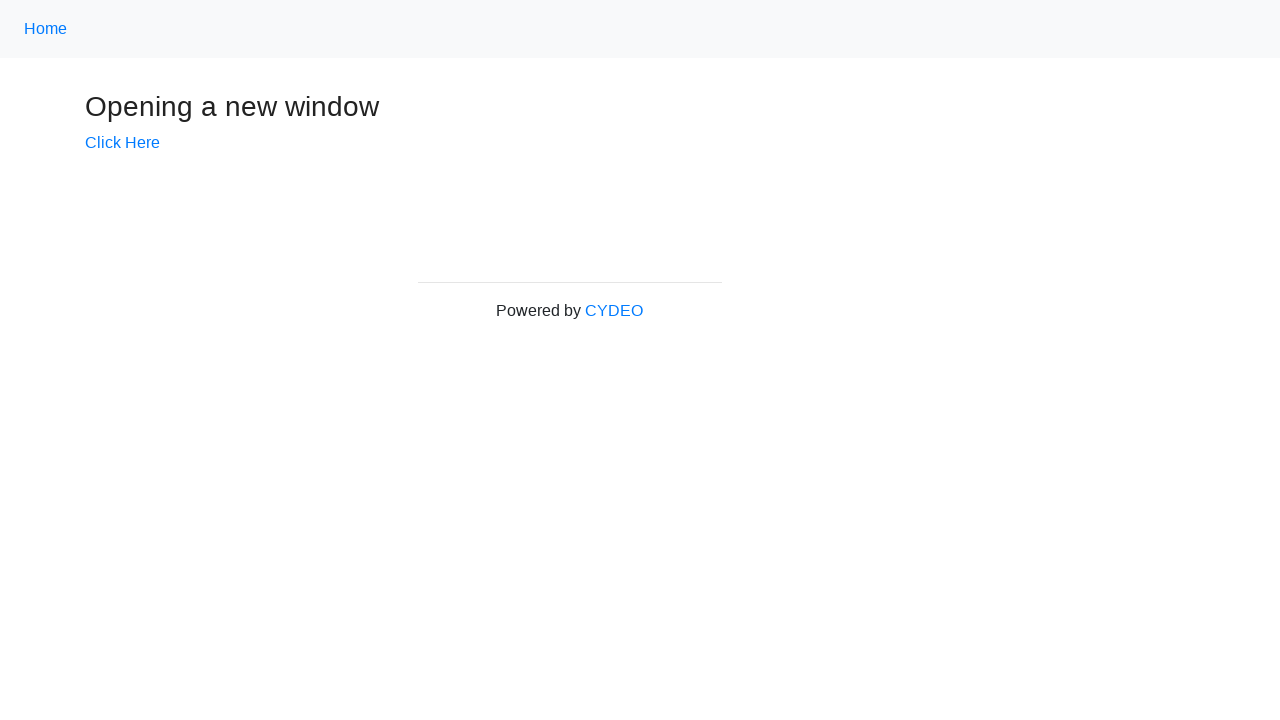

Verified main page title is 'Windows'
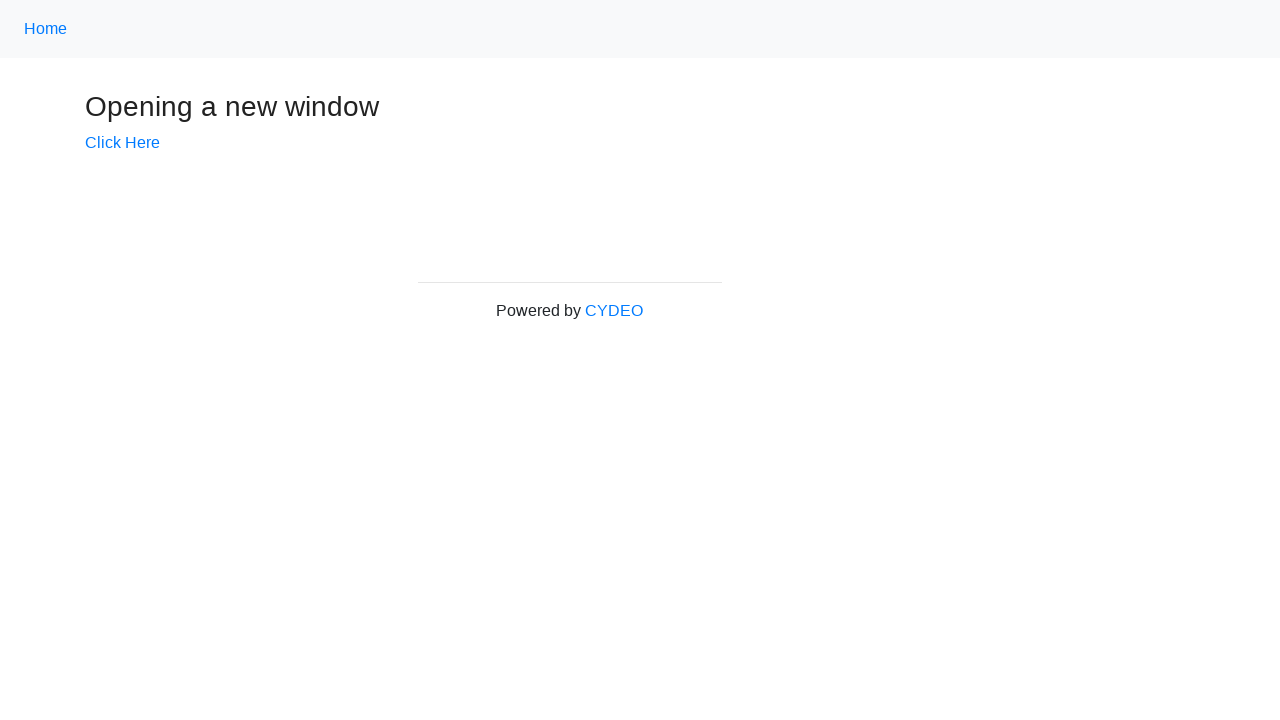

Clicked 'Click Here' link to open new window at (122, 143) on text=Click Here
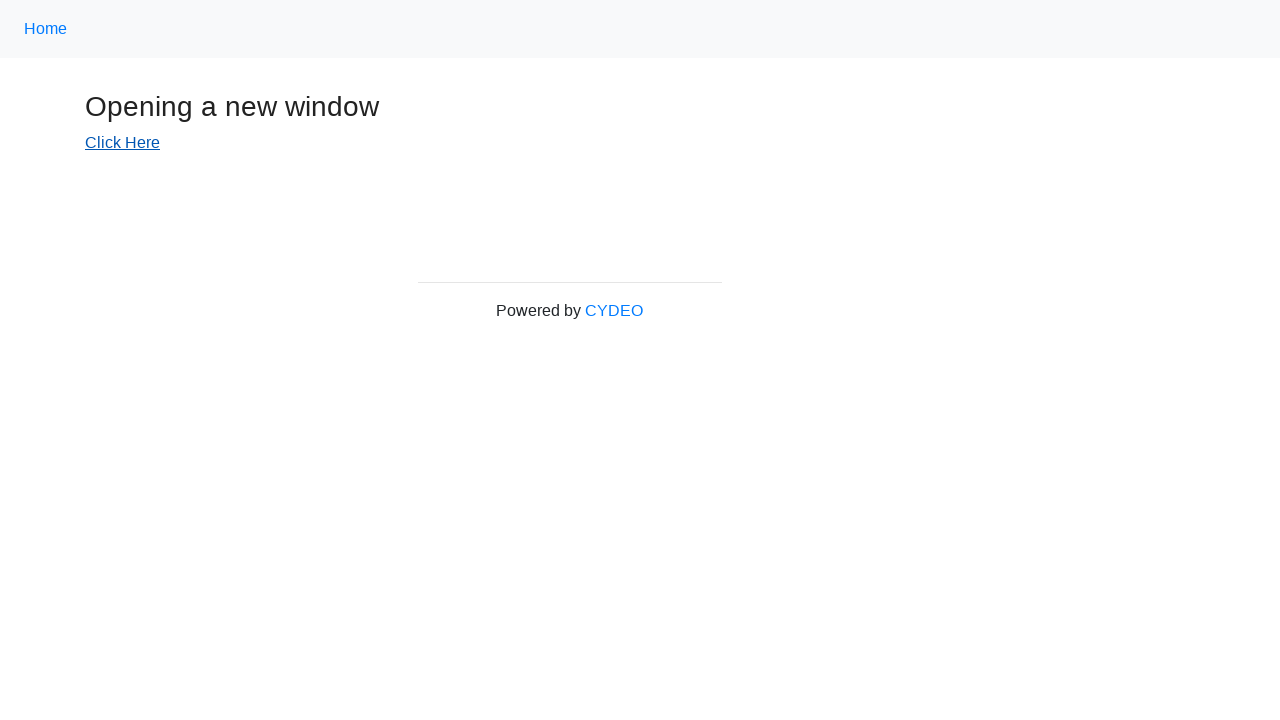

New window/tab opened and captured
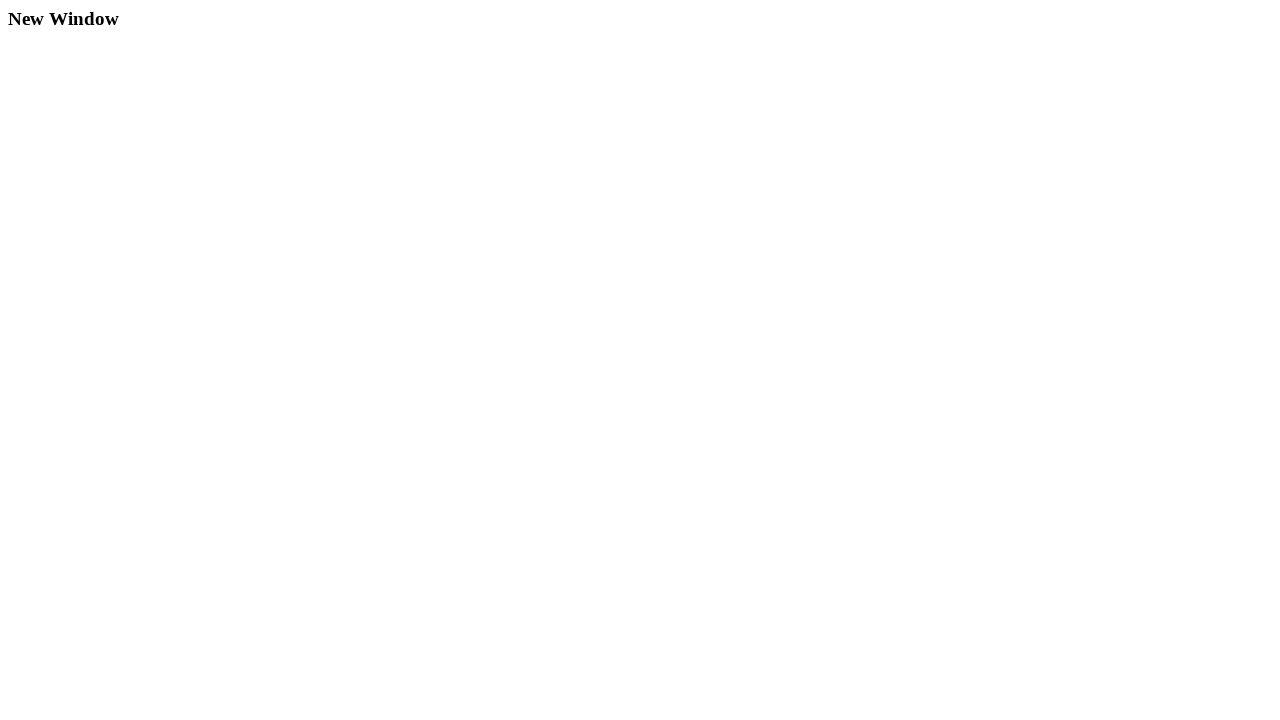

Verified new window title is 'New Window'
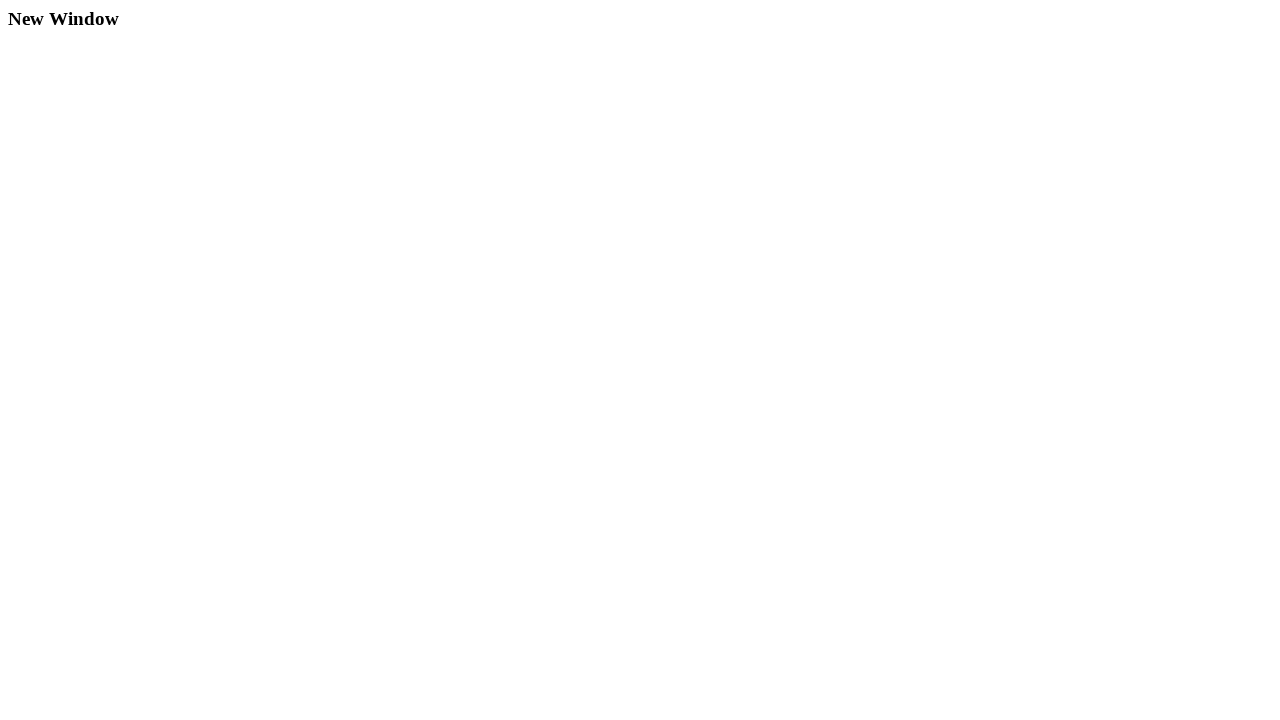

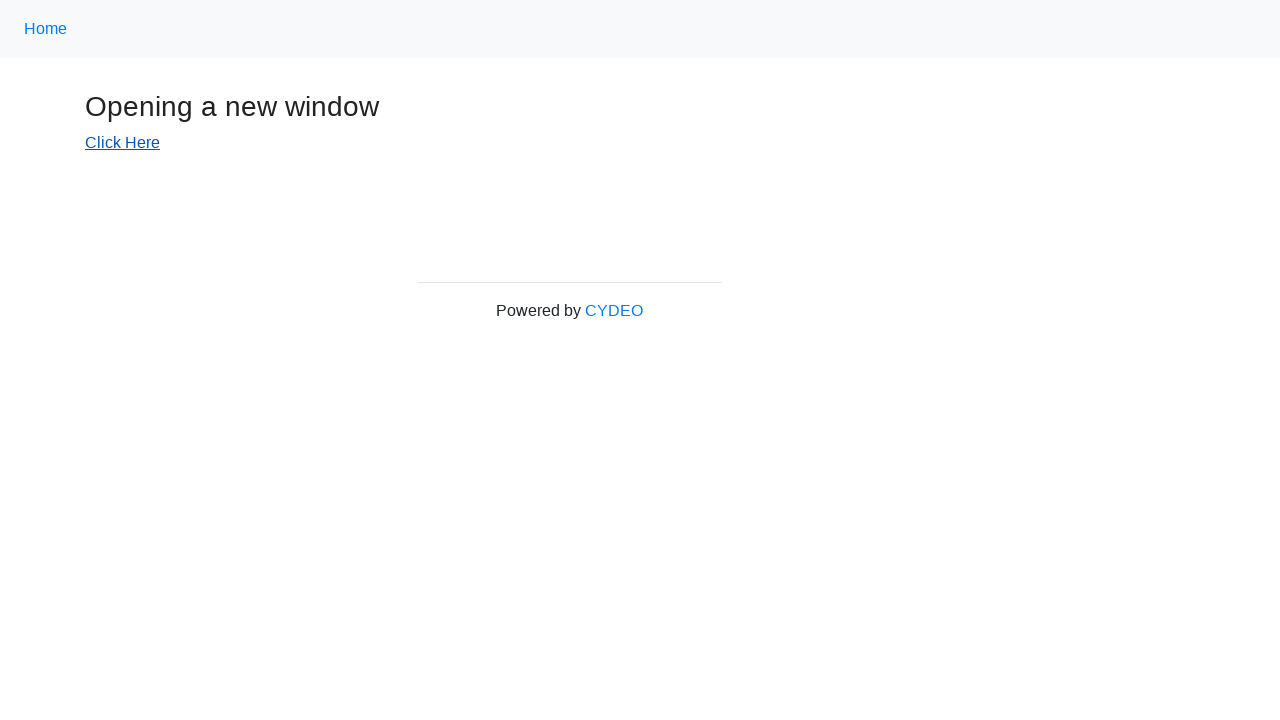